Tests entering a date into the Bootstrap datepicker, then clearing it by entering an empty value, and verifying the field is empty.

Starting URL: https://uxsolutions.github.io/bootstrap-datepicker/?markup=input&format=&weekStart=&startDate=&endDate=&startView=0&minViewMode=0&maxViewMode=4&todayBtn=false&clearBtn=false&language=en&orientation=auto&multidate=&multidateSeparator=&keyboardNavigation=on&forceParse=on#sandbox

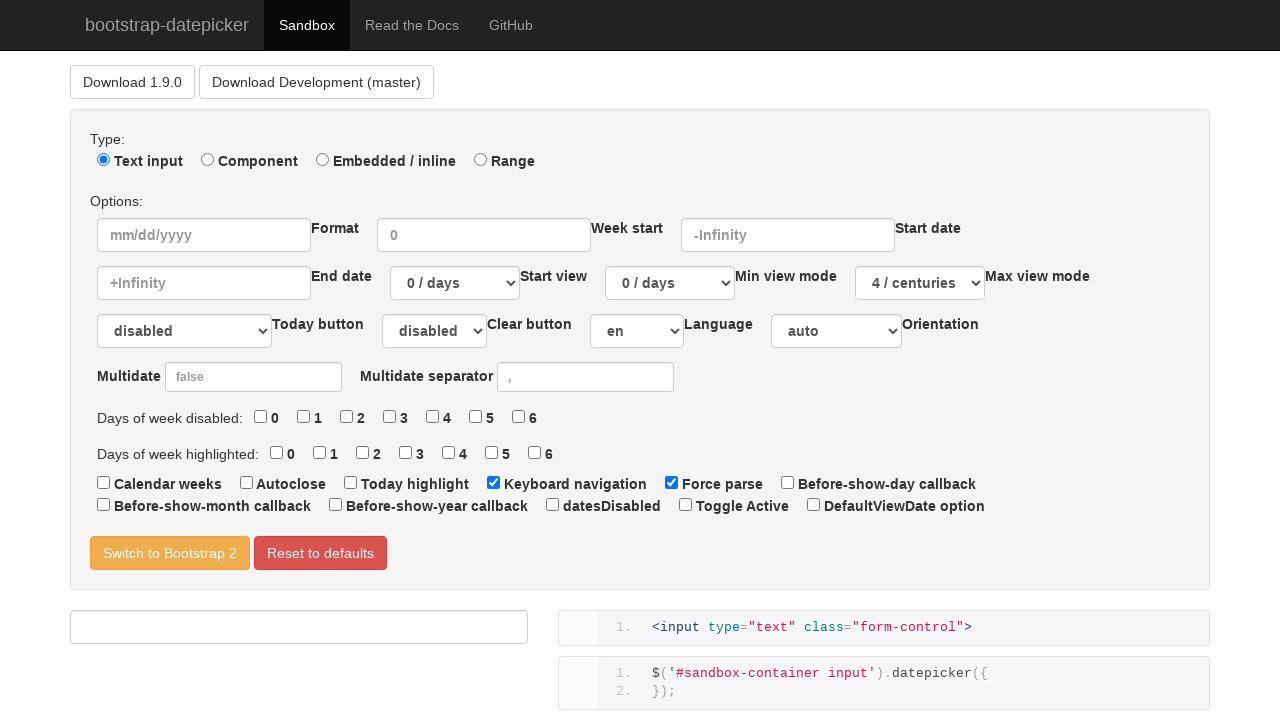

Filled datepicker input field with date '11/11/2000' on //div[@id="sandbox-container"]/input
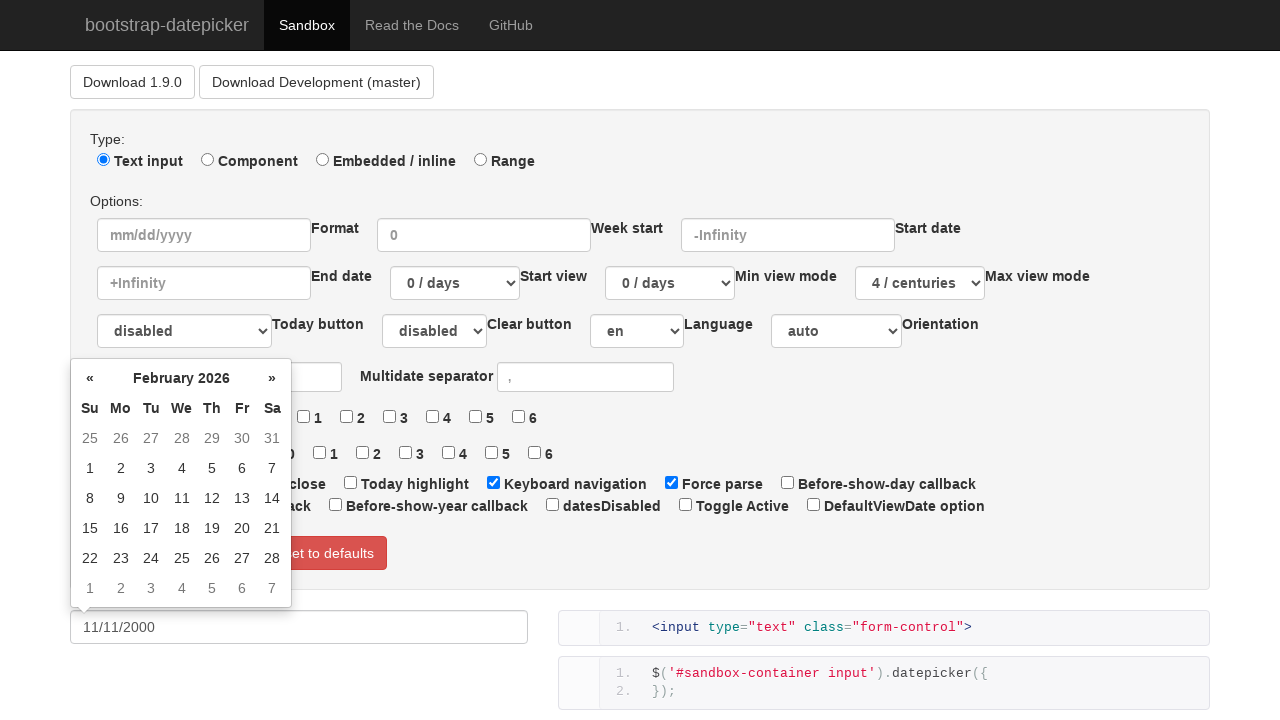

Clicked outside input to trigger blur event at (884, 628) on #sandbox-html
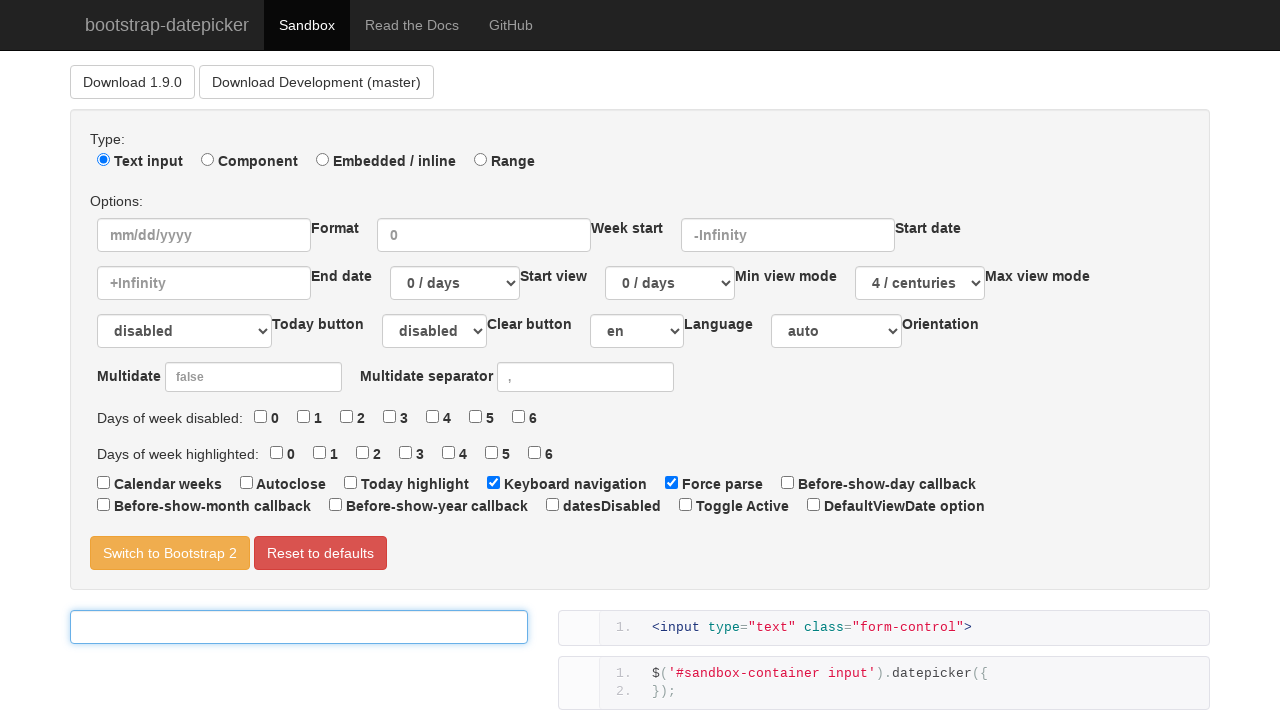

Cleared datepicker input field by entering empty value on //div[@id="sandbox-container"]/input
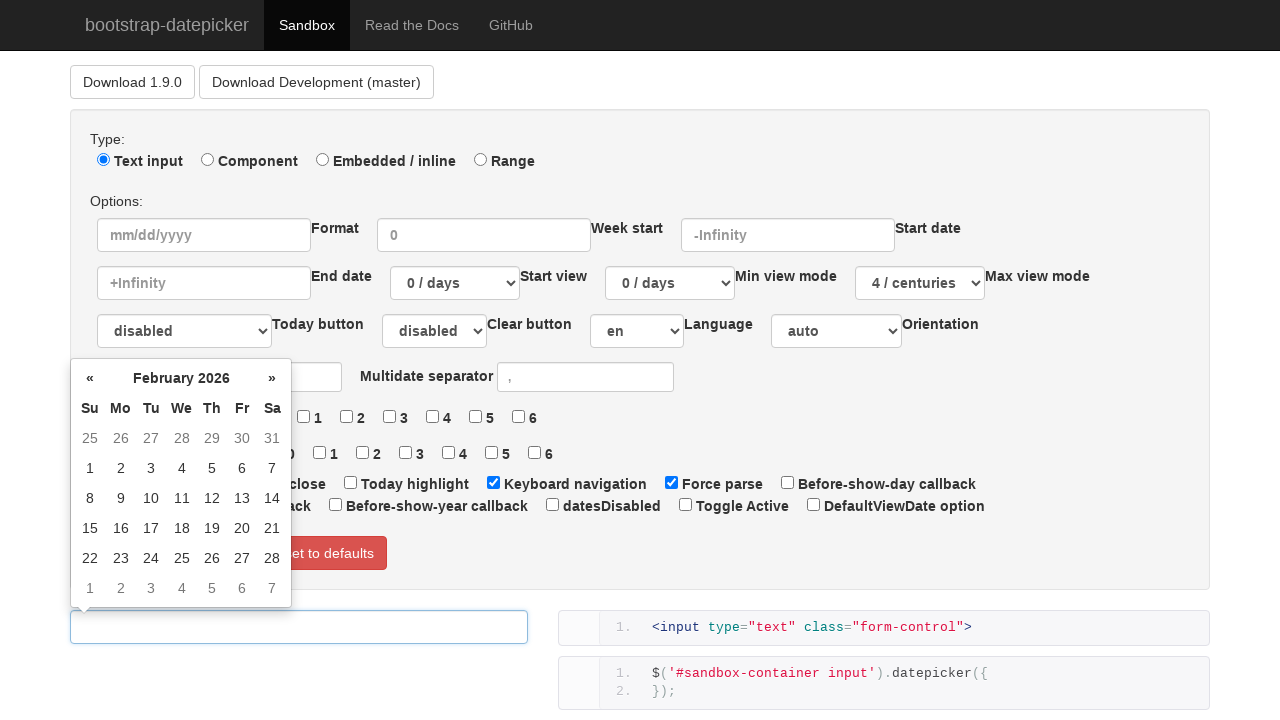

Clicked outside input again to trigger blur event after clearing at (884, 628) on #sandbox-html
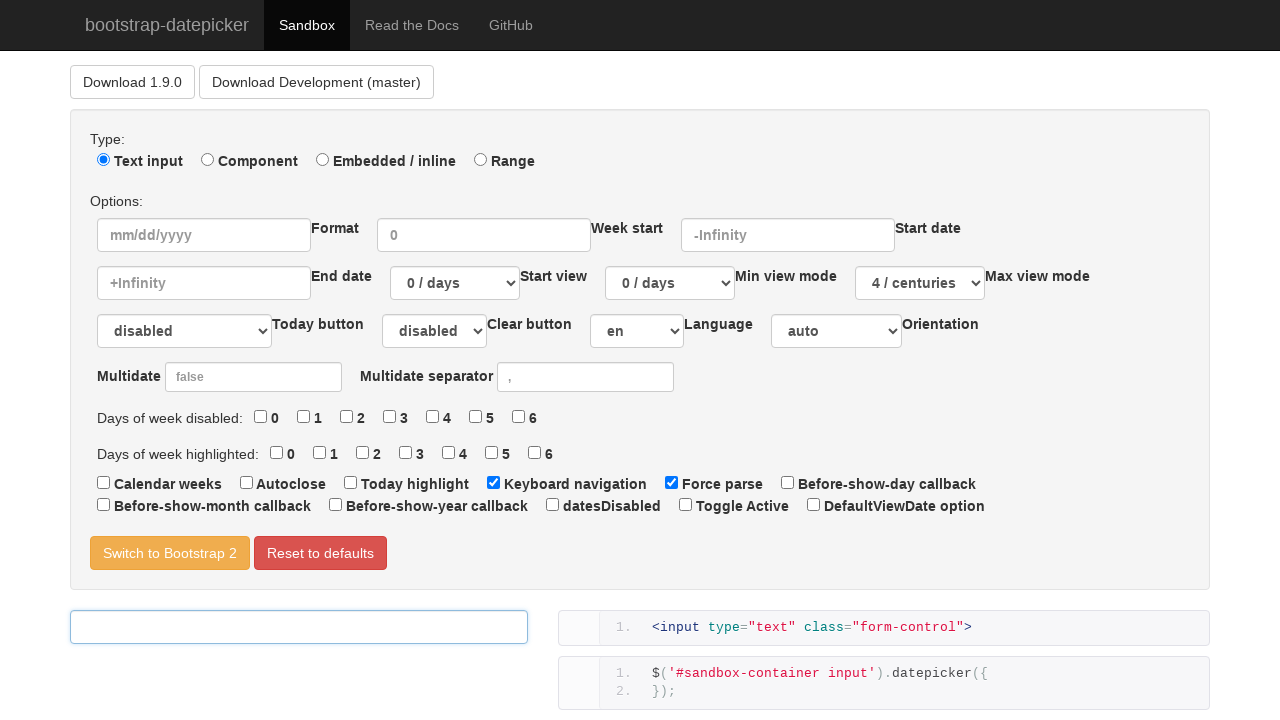

Retrieved input value to verify field is empty
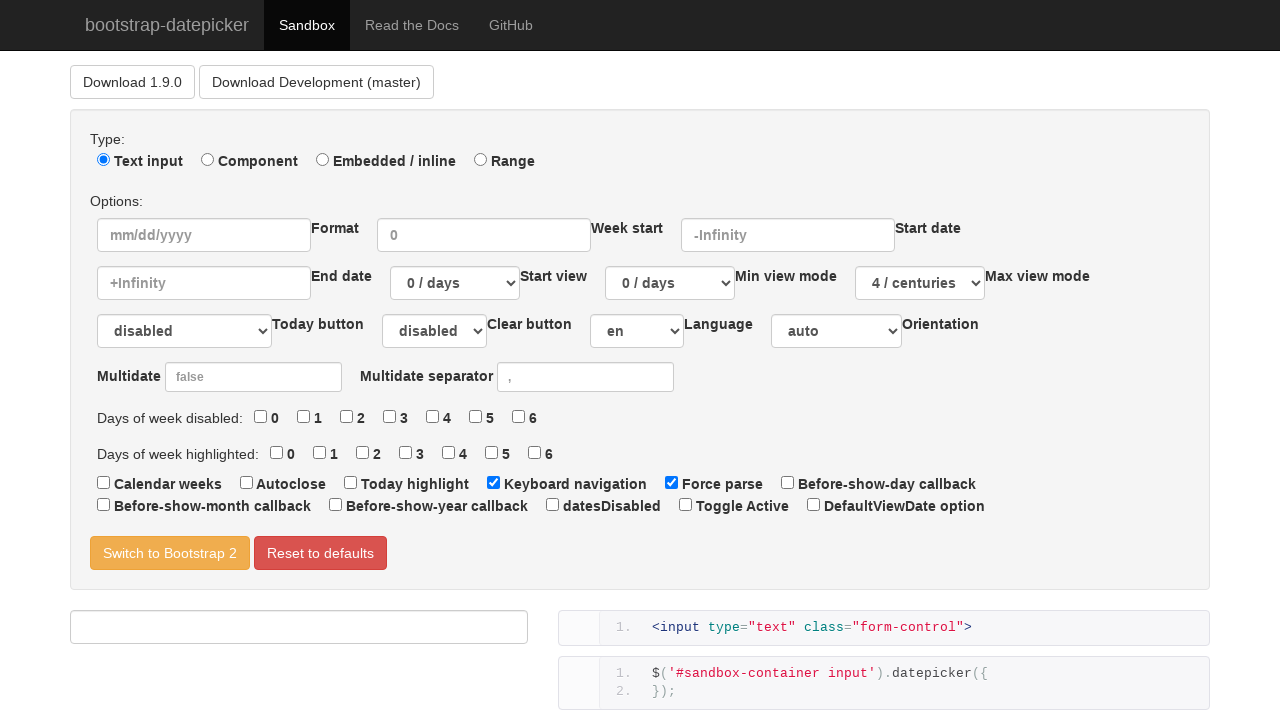

Verified that input field is empty as expected
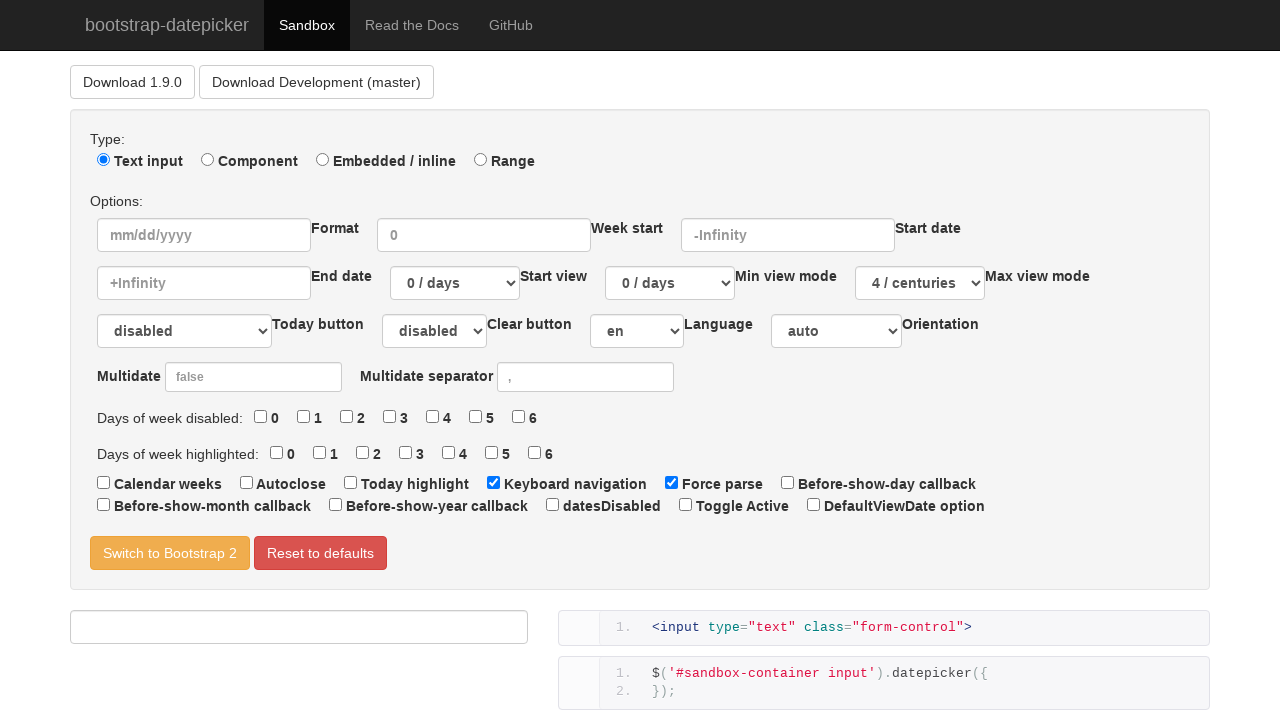

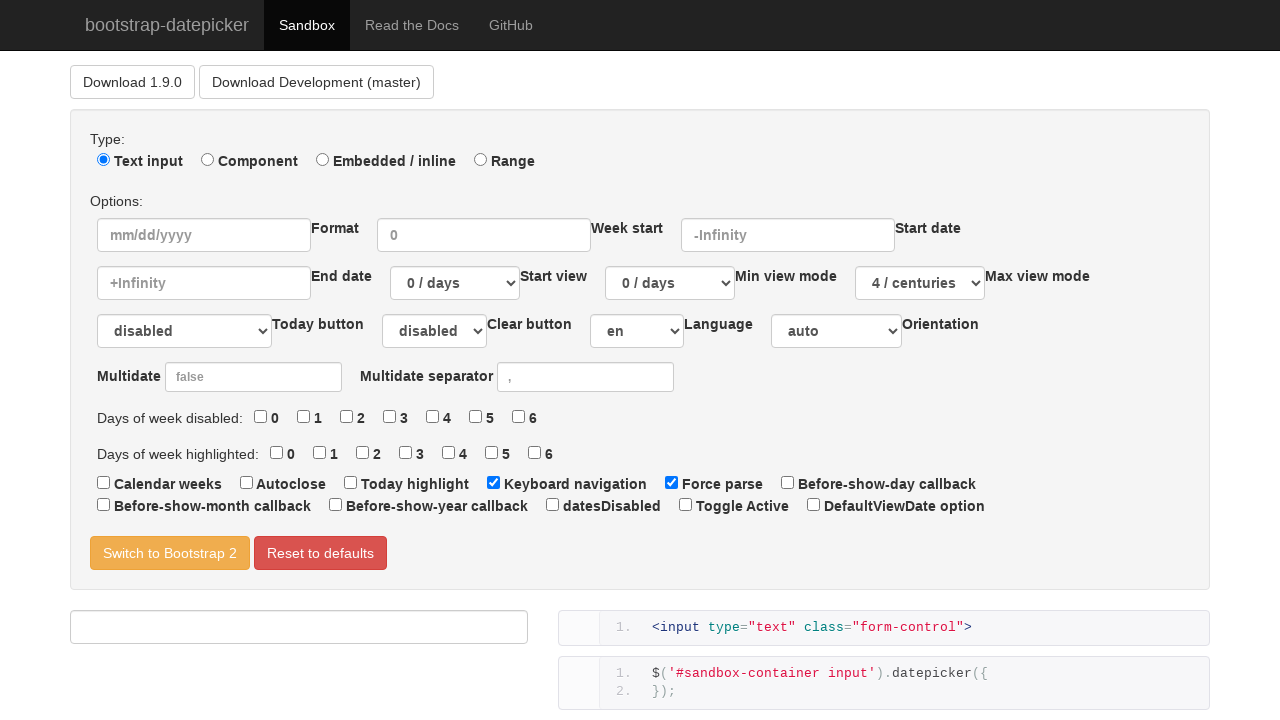